Tests marking individual todo items as complete by checking their checkboxes

Starting URL: https://demo.playwright.dev/todomvc

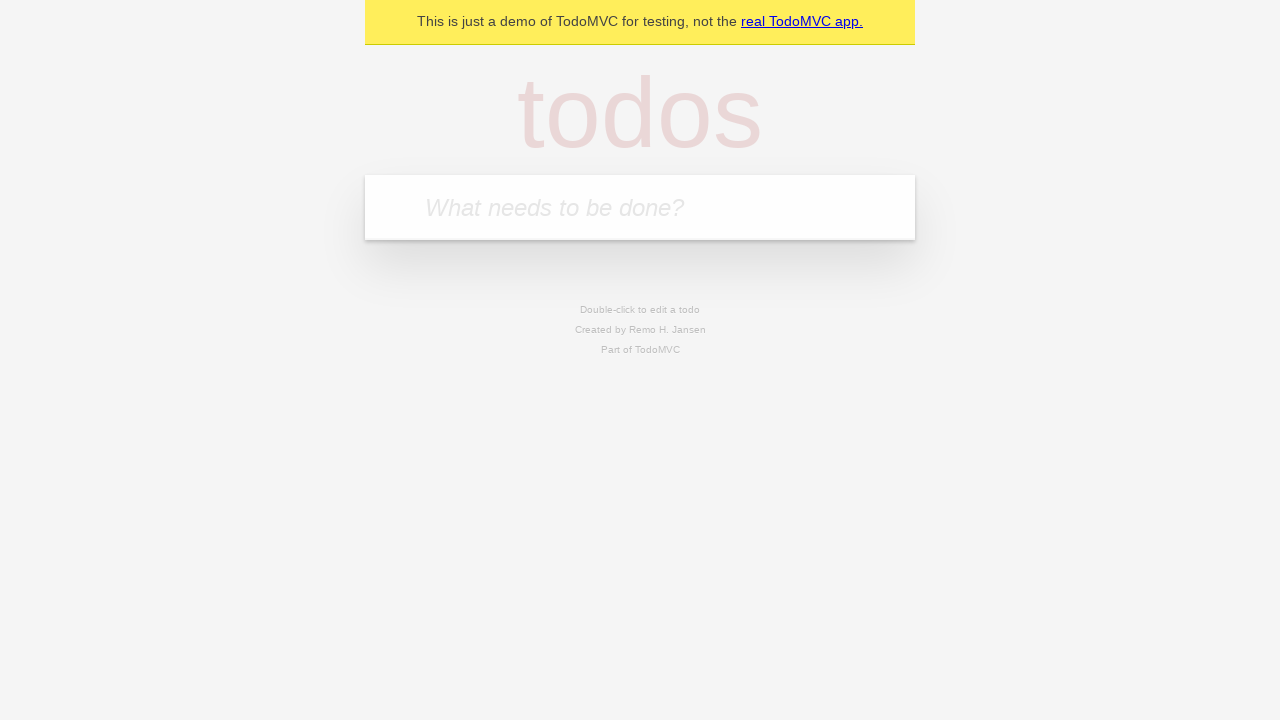

Filled todo input with 'buy some cheese' on internal:attr=[placeholder="What needs to be done?"i]
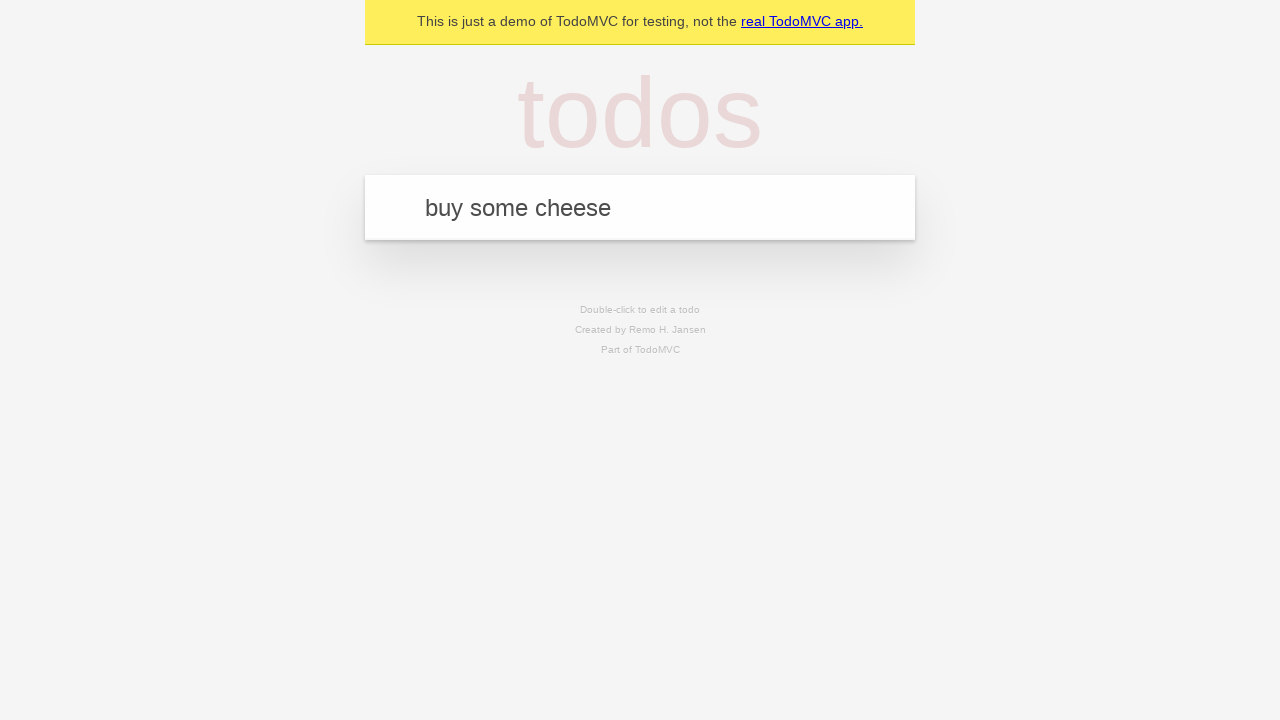

Pressed Enter to create todo item 'buy some cheese' on internal:attr=[placeholder="What needs to be done?"i]
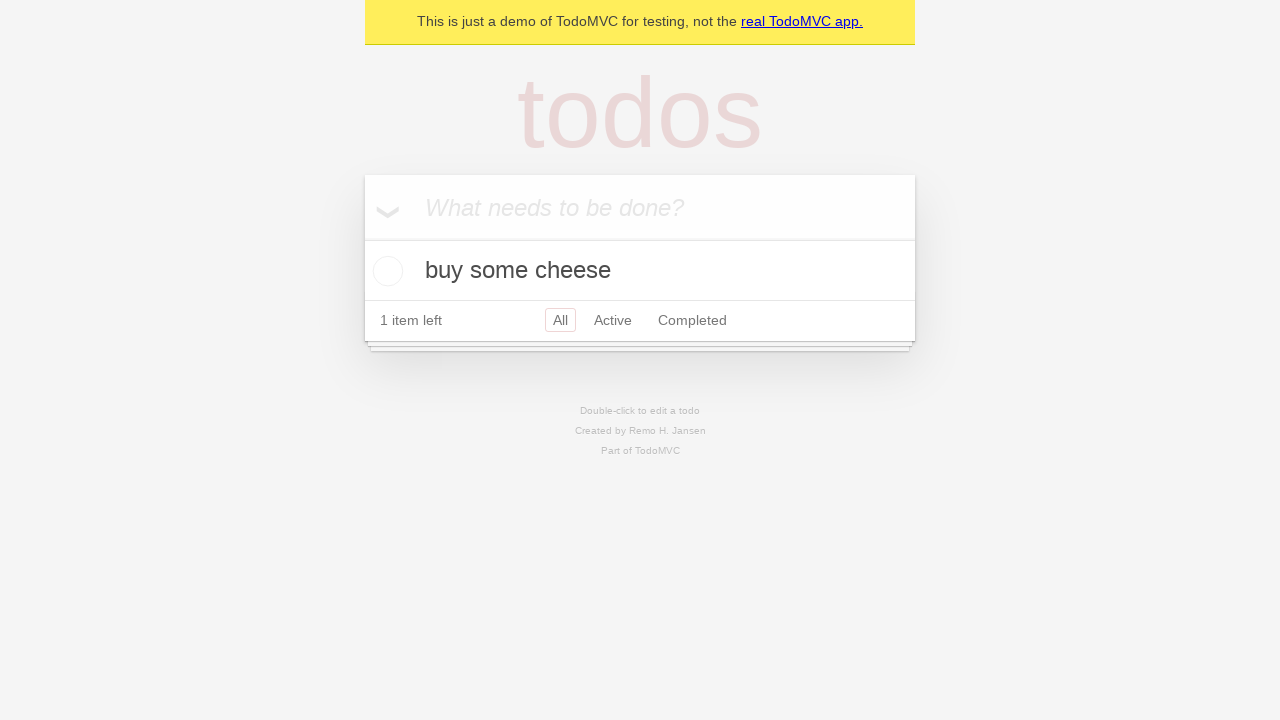

Filled todo input with 'feed the cat' on internal:attr=[placeholder="What needs to be done?"i]
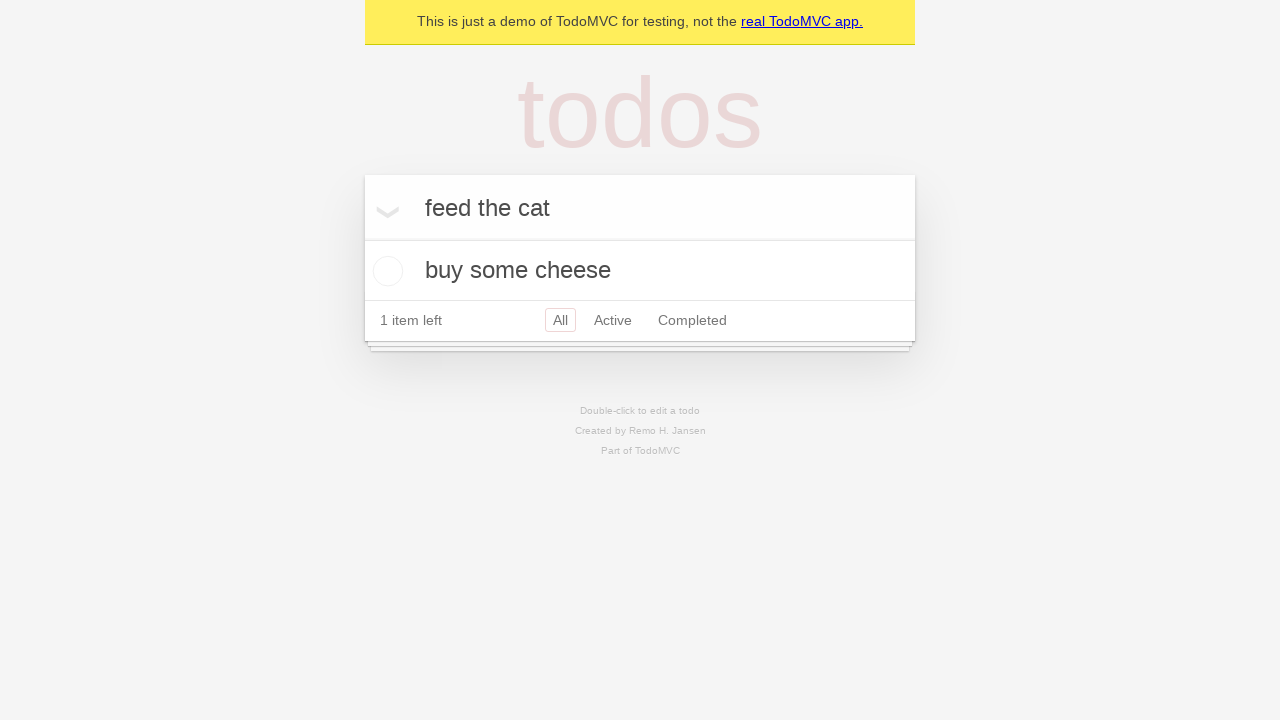

Pressed Enter to create todo item 'feed the cat' on internal:attr=[placeholder="What needs to be done?"i]
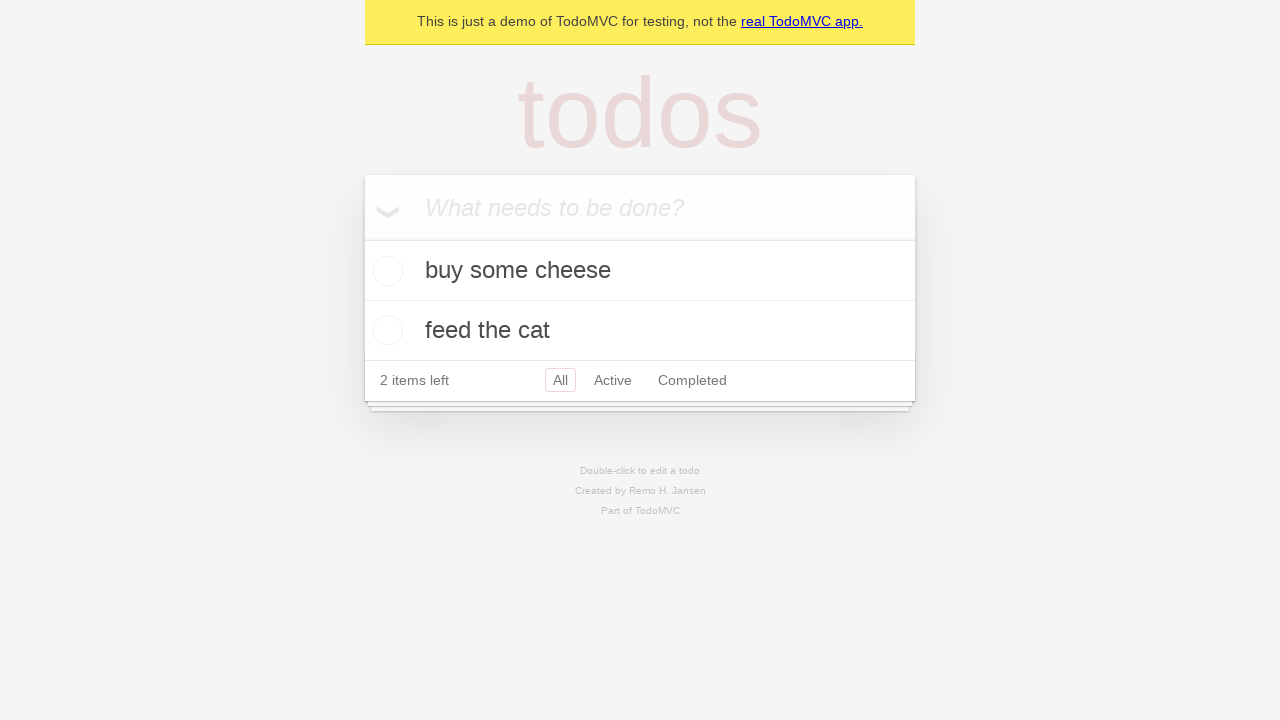

Checked the checkbox for the first todo item at (385, 271) on internal:testid=[data-testid="todo-item"s] >> nth=0 >> internal:role=checkbox
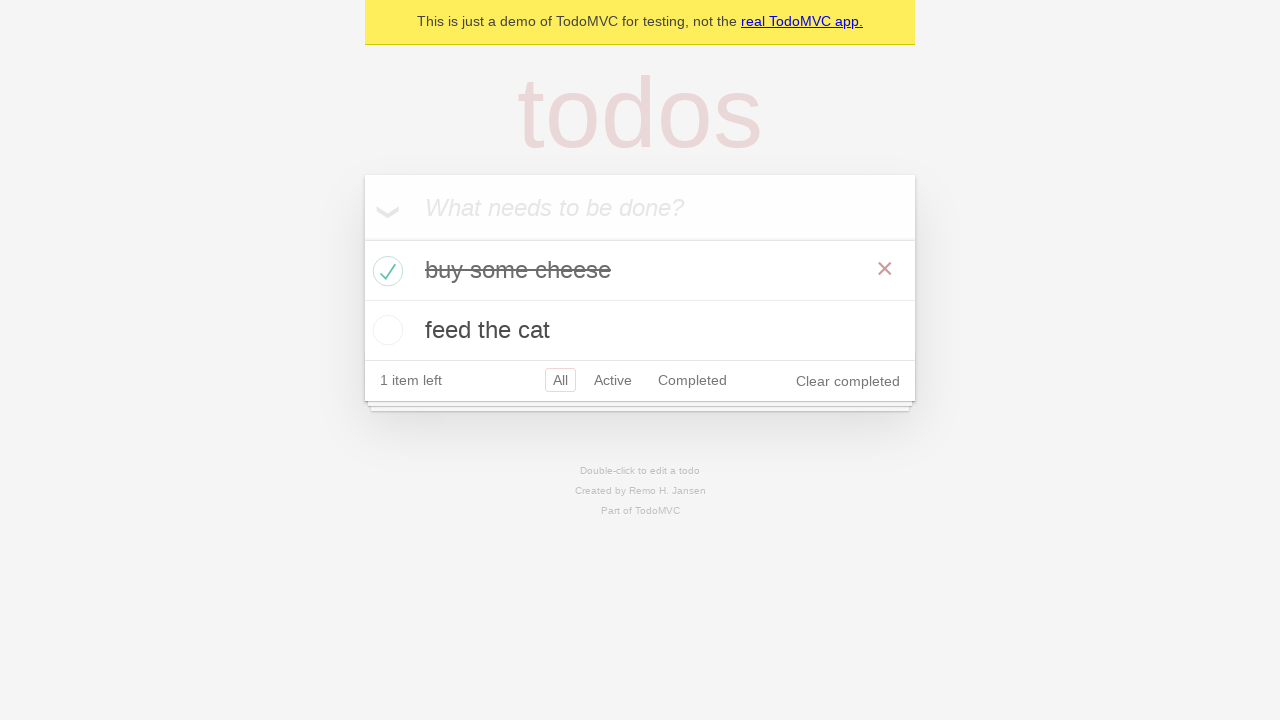

Checked the checkbox for the second todo item at (385, 330) on internal:testid=[data-testid="todo-item"s] >> nth=1 >> internal:role=checkbox
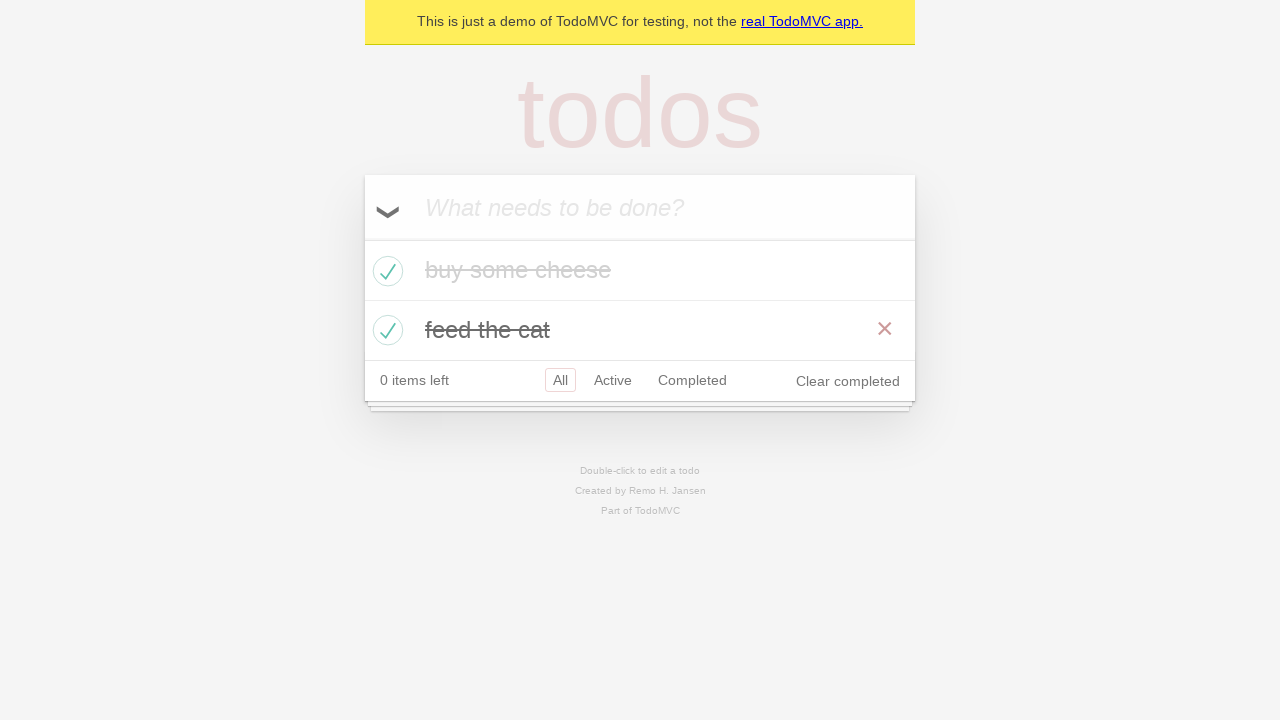

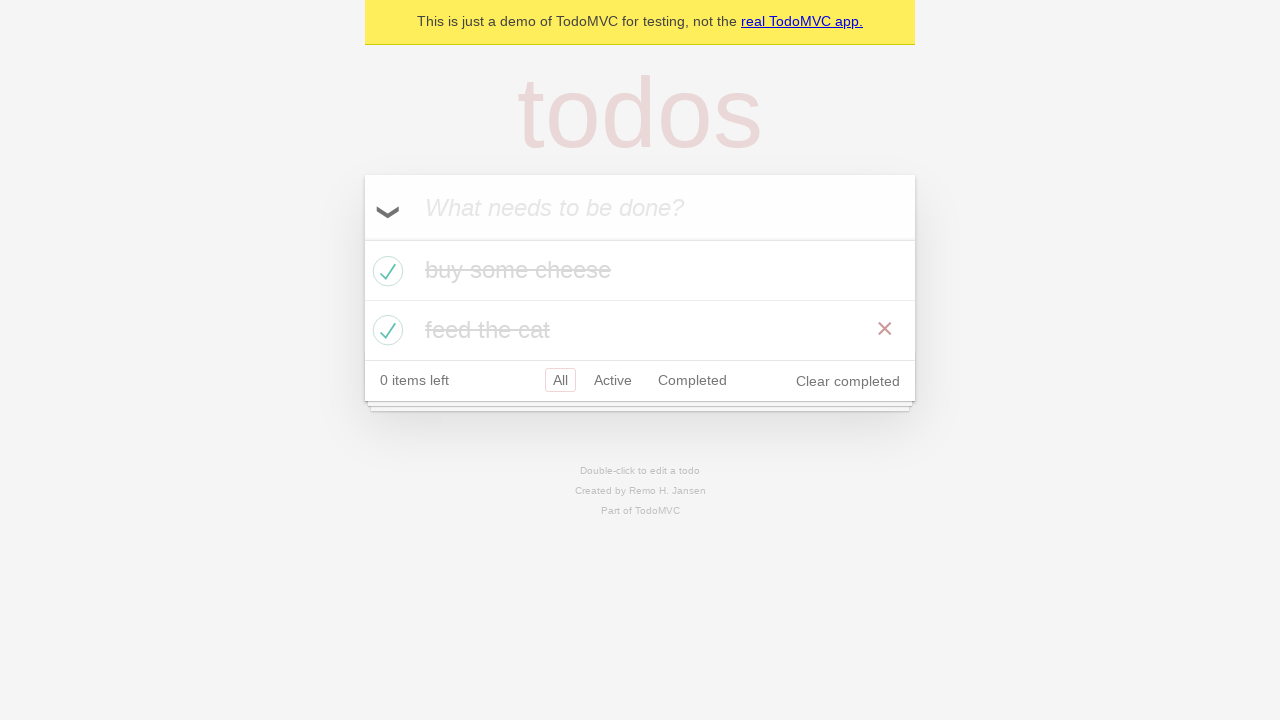